Tests explicit wait synchronization by clicking a button that adds an element to the page, then waiting for and clicking the newly added element.

Starting URL: http://watir.com/examples/wait.html

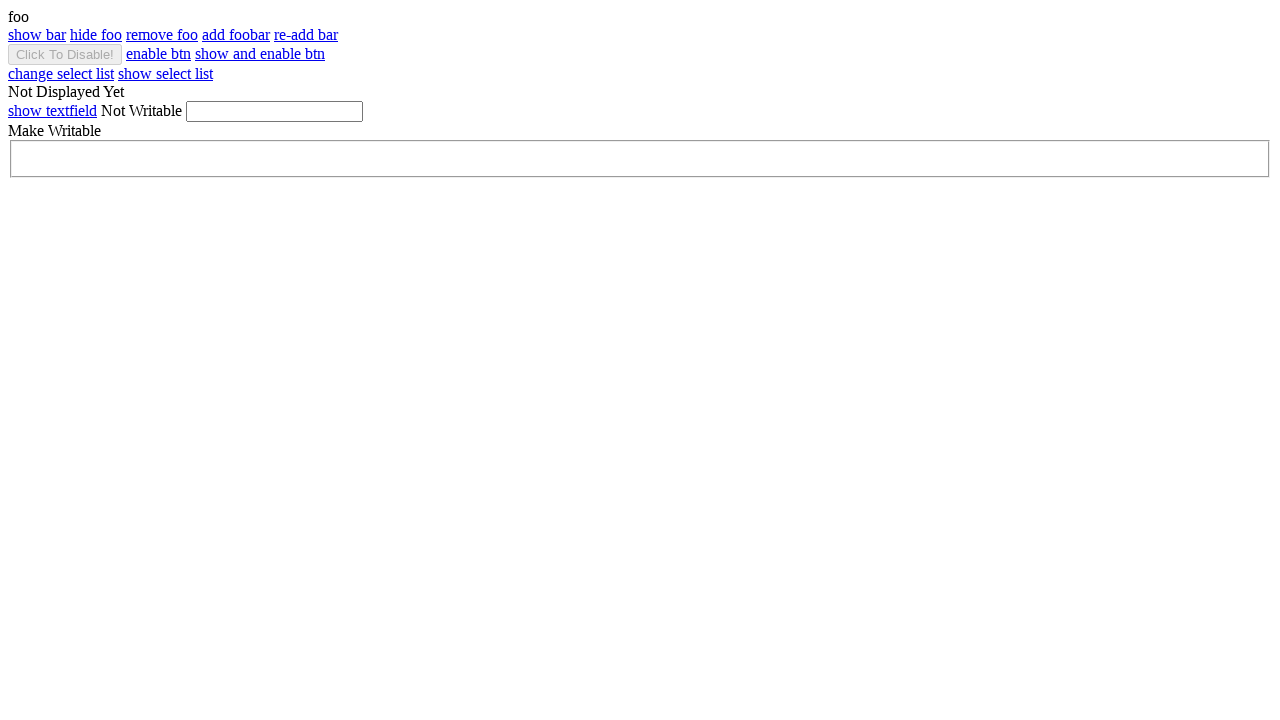

Waited for 'add_foobar' button to become visible
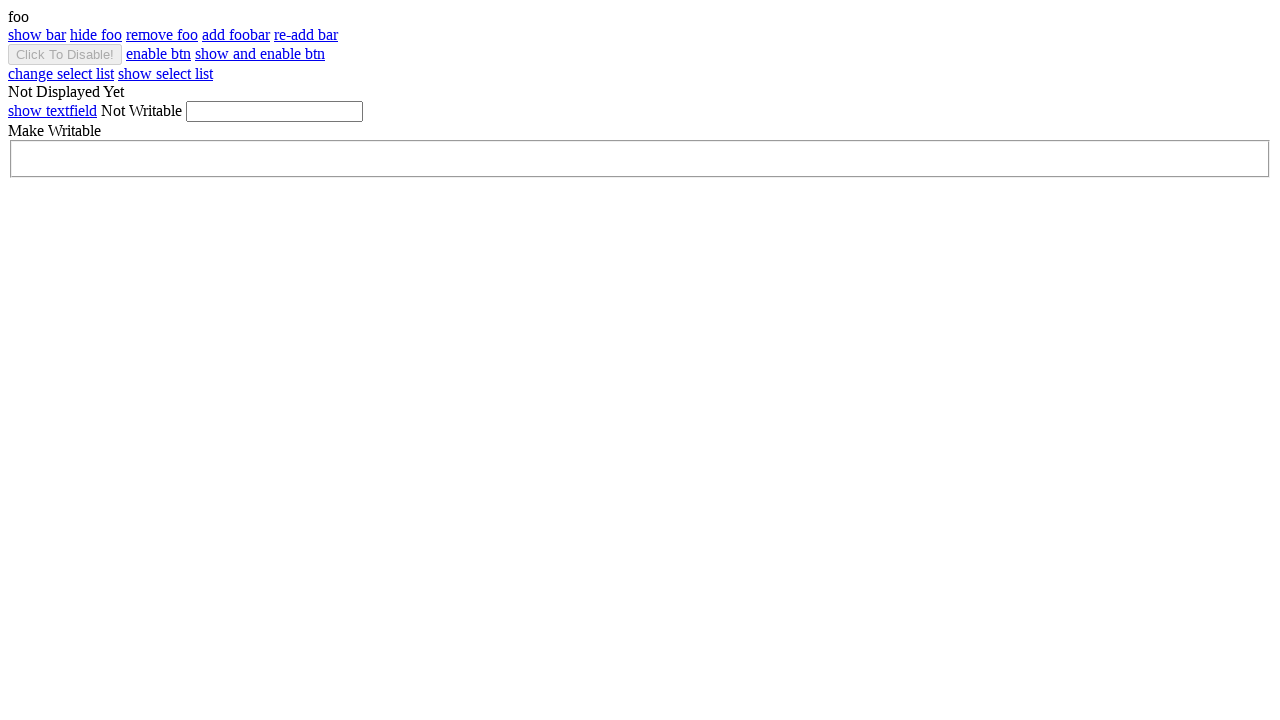

Clicked 'add_foobar' button to trigger dynamic element creation at (236, 34) on #add_foobar
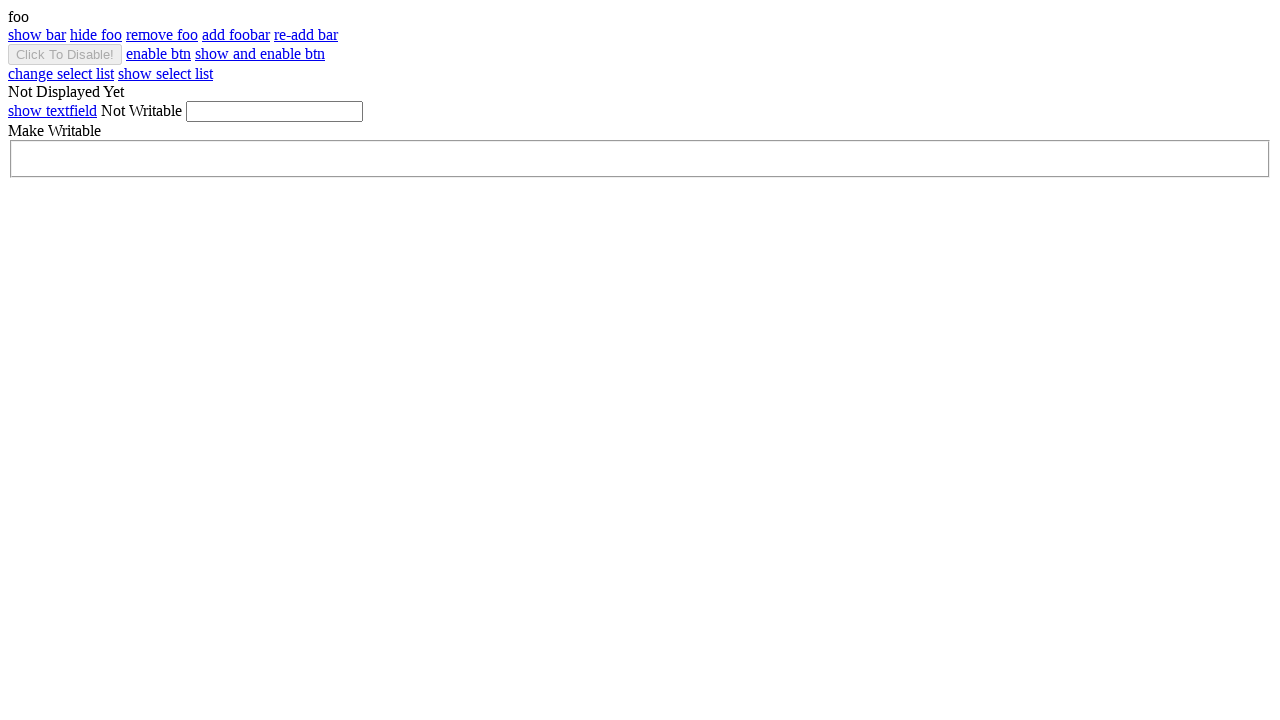

Waited for dynamically added 'foobar' element to appear
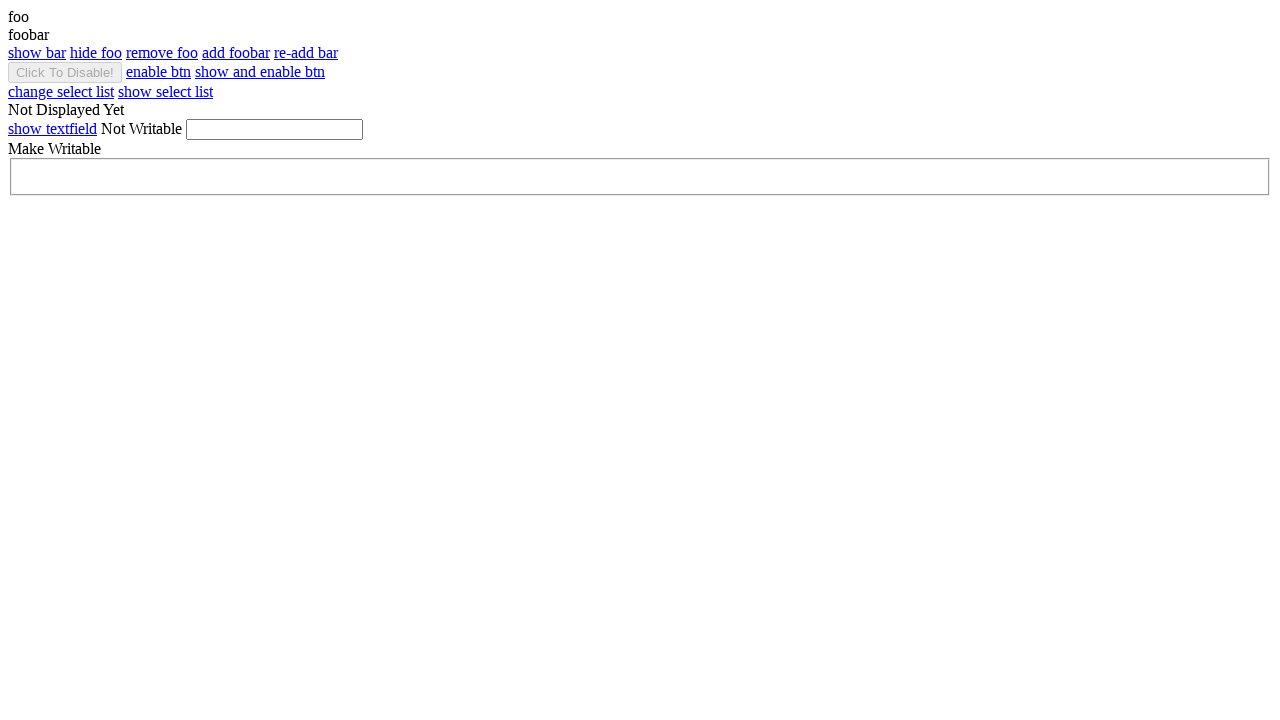

Clicked the newly added 'foobar' element at (640, 35) on #foobar
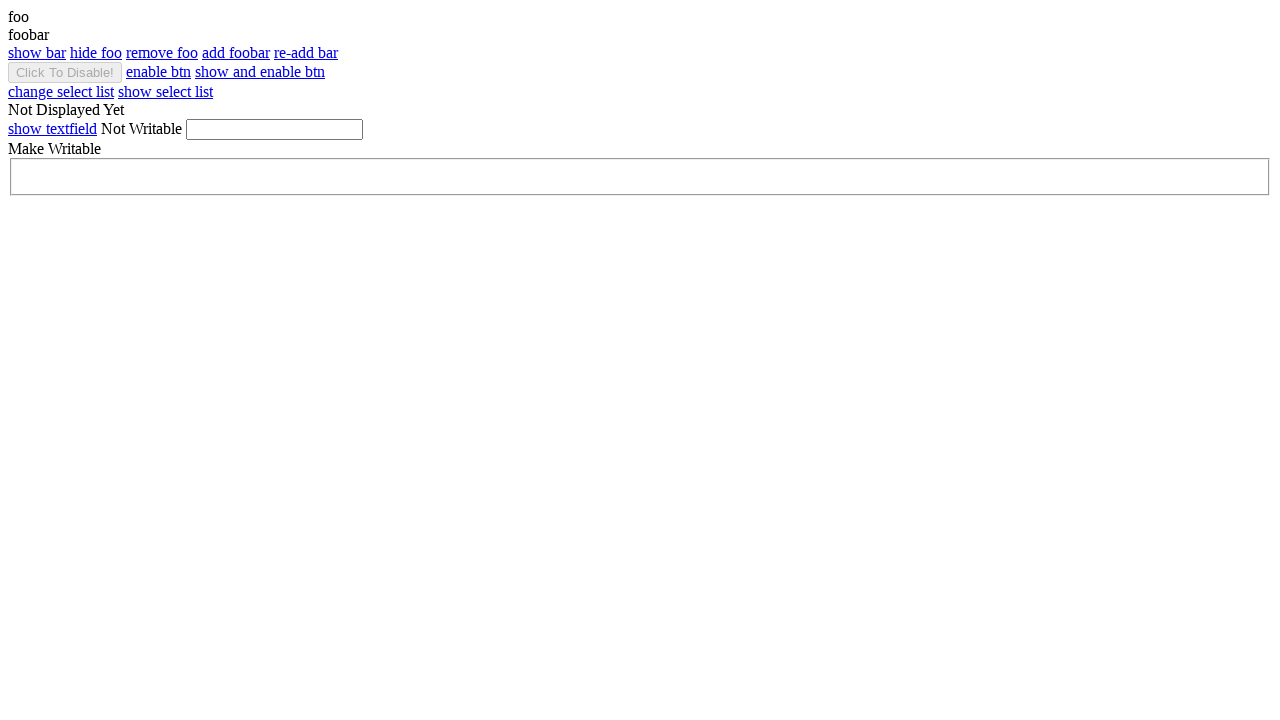

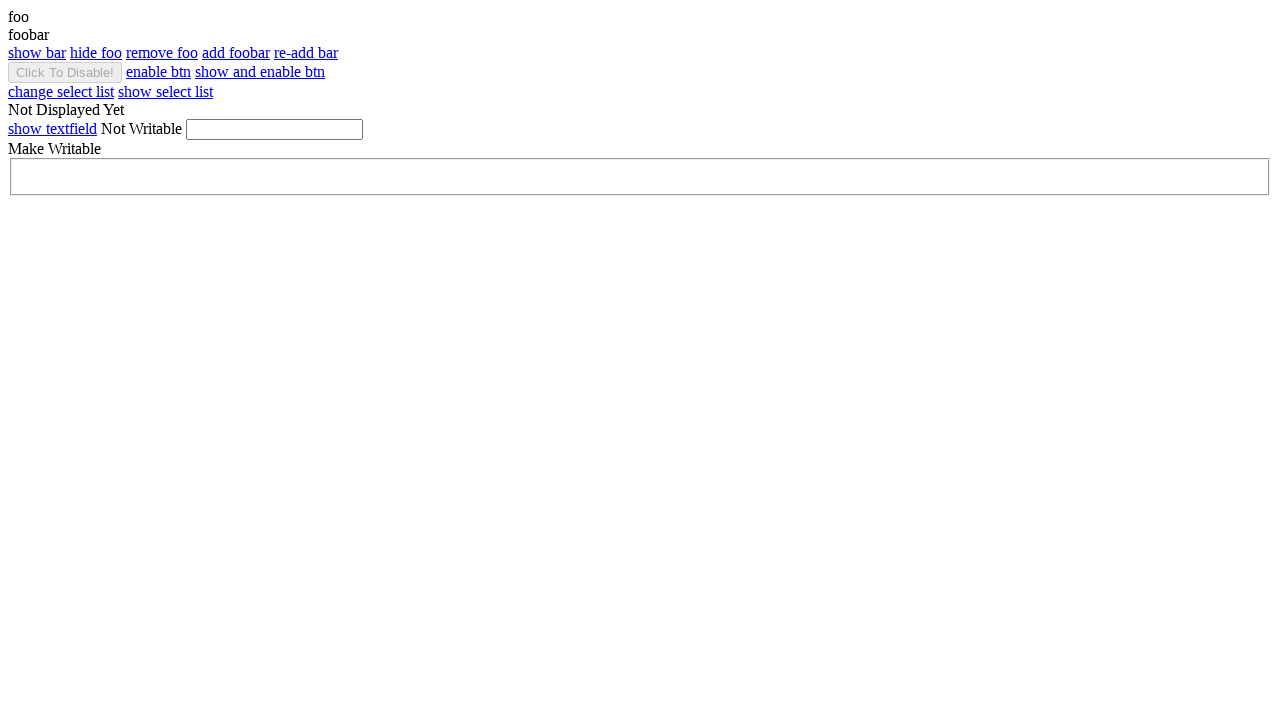